Navigates through W3Schools to the Contact Form tutorial page and fills out a contact form with test data including name, email, country selection, and a message before submitting

Starting URL: https://www.w3schools.com/

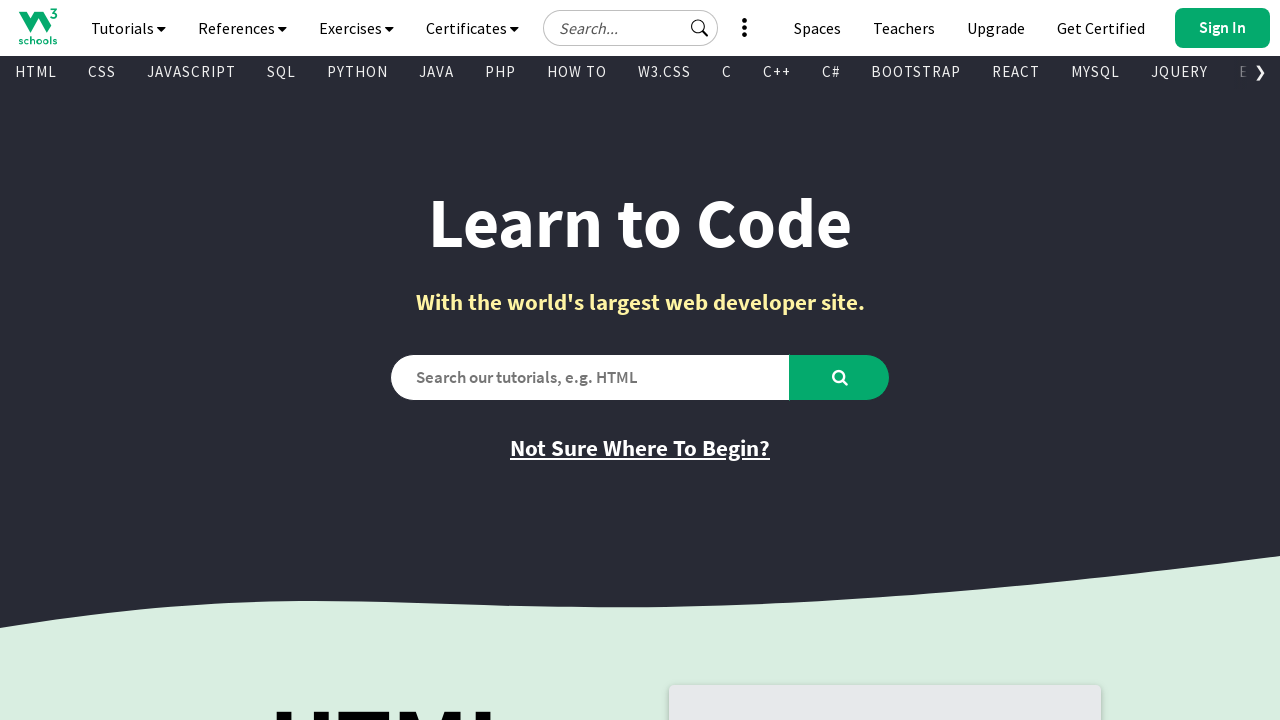

Clicked on Learn HTML section at (395, 360) on text="Learn HTML"
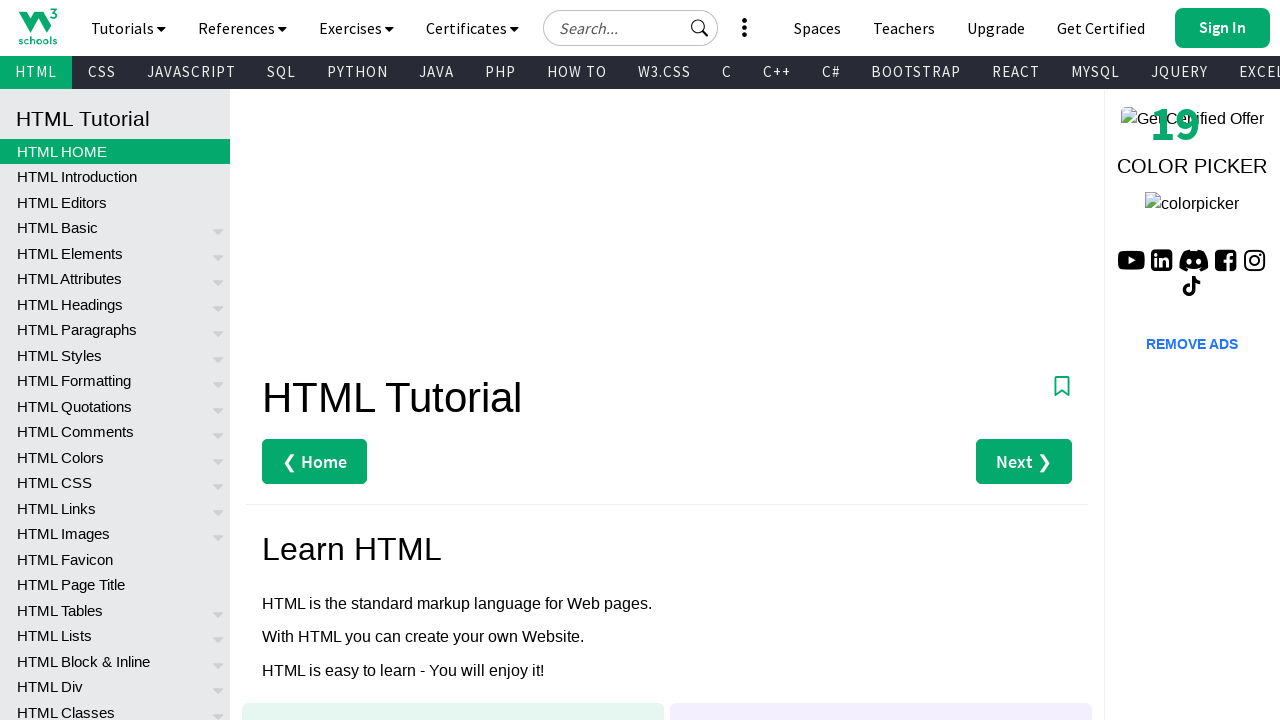

Clicked on HOW TO section at (577, 72) on text="HOW TO"
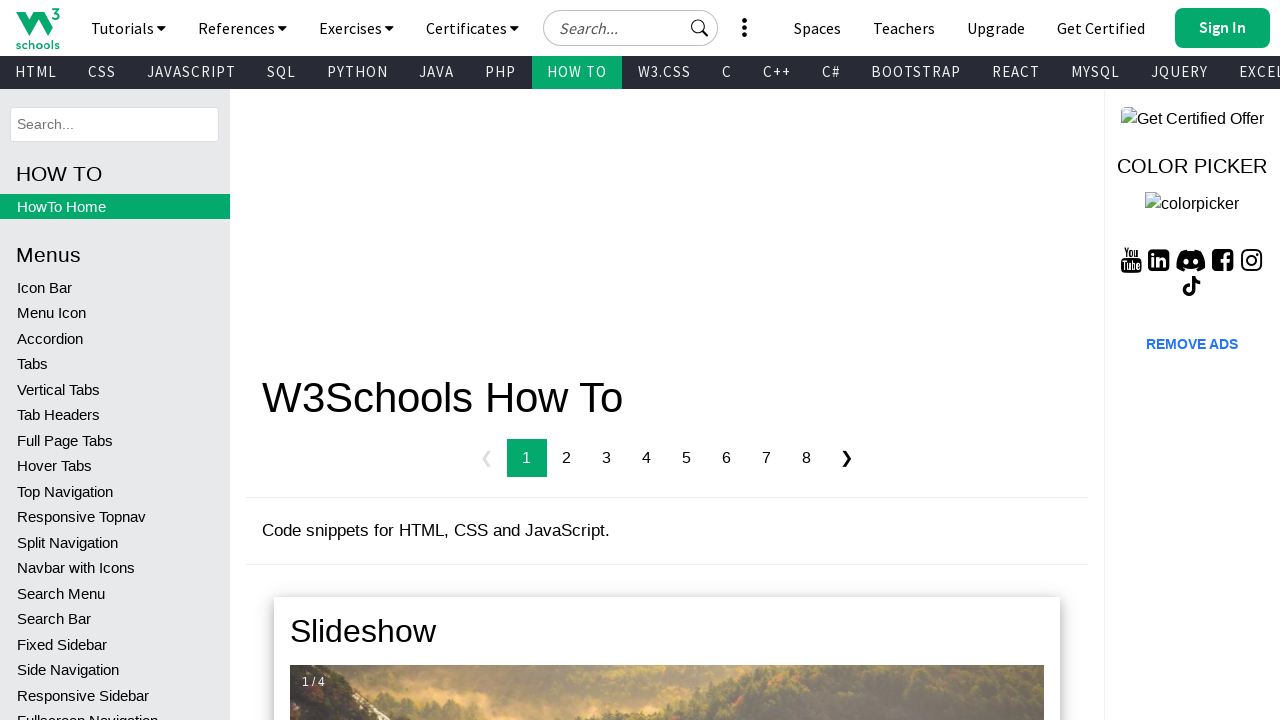

Clicked on Contact Form tutorial page at (115, 404) on text="Contact Form"
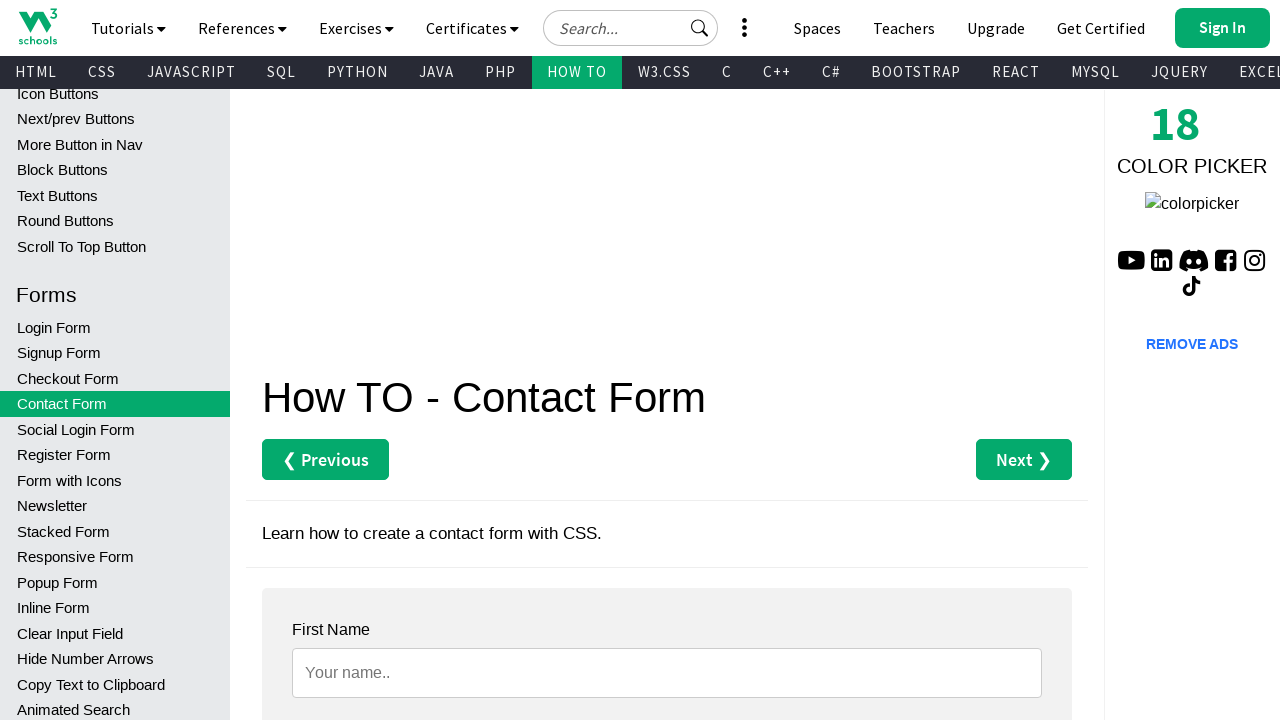

Contact form container loaded
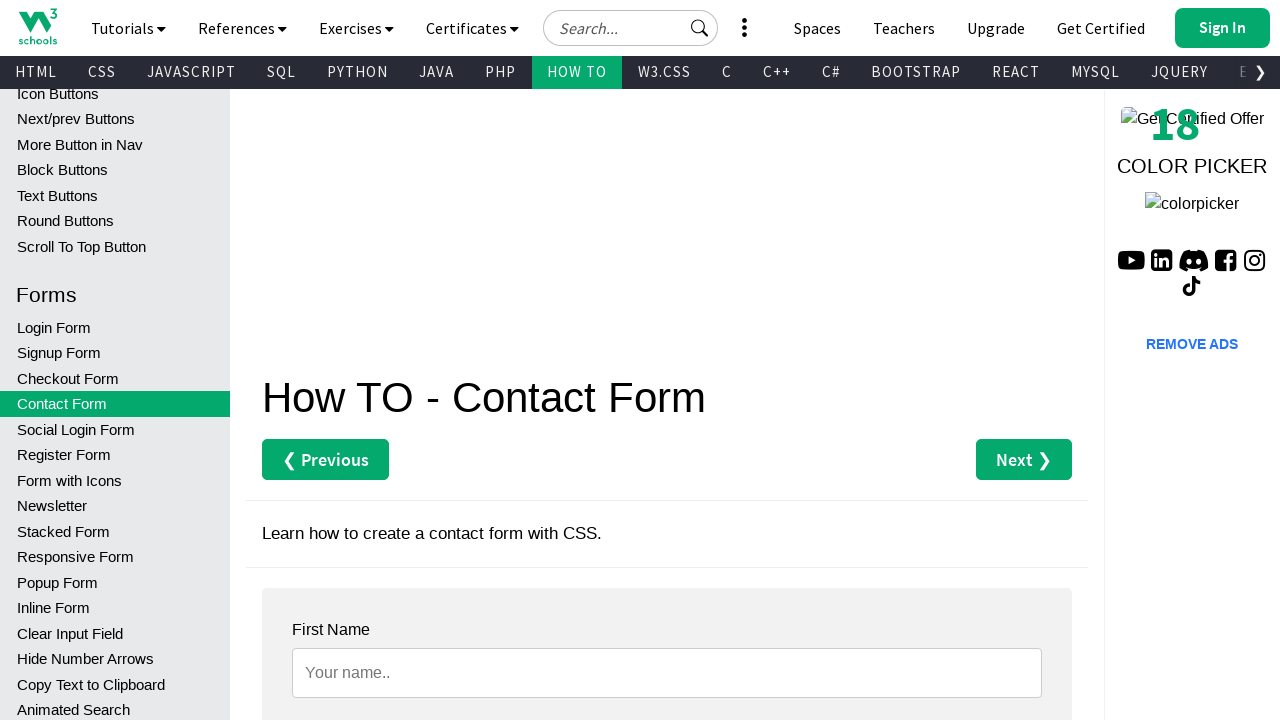

Filled input field 1 with 'John' on .test input >> nth=0
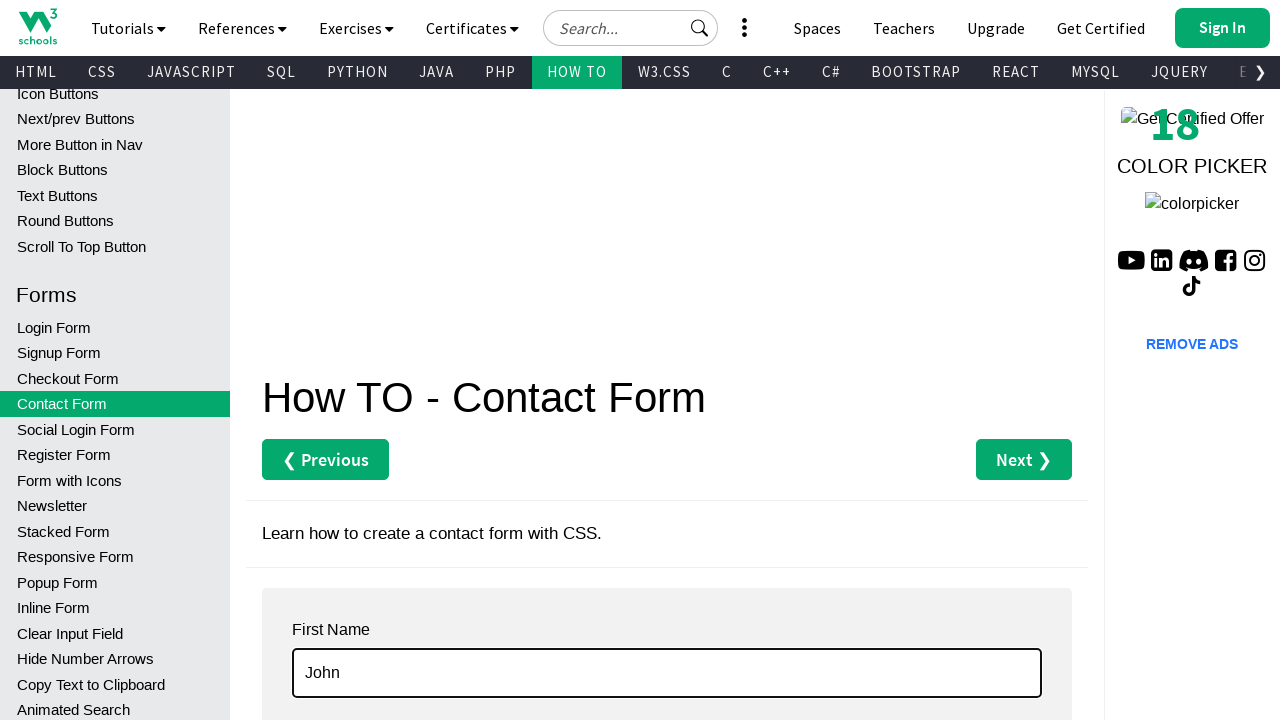

Filled input field 2 with 'Doe' on .test input >> nth=1
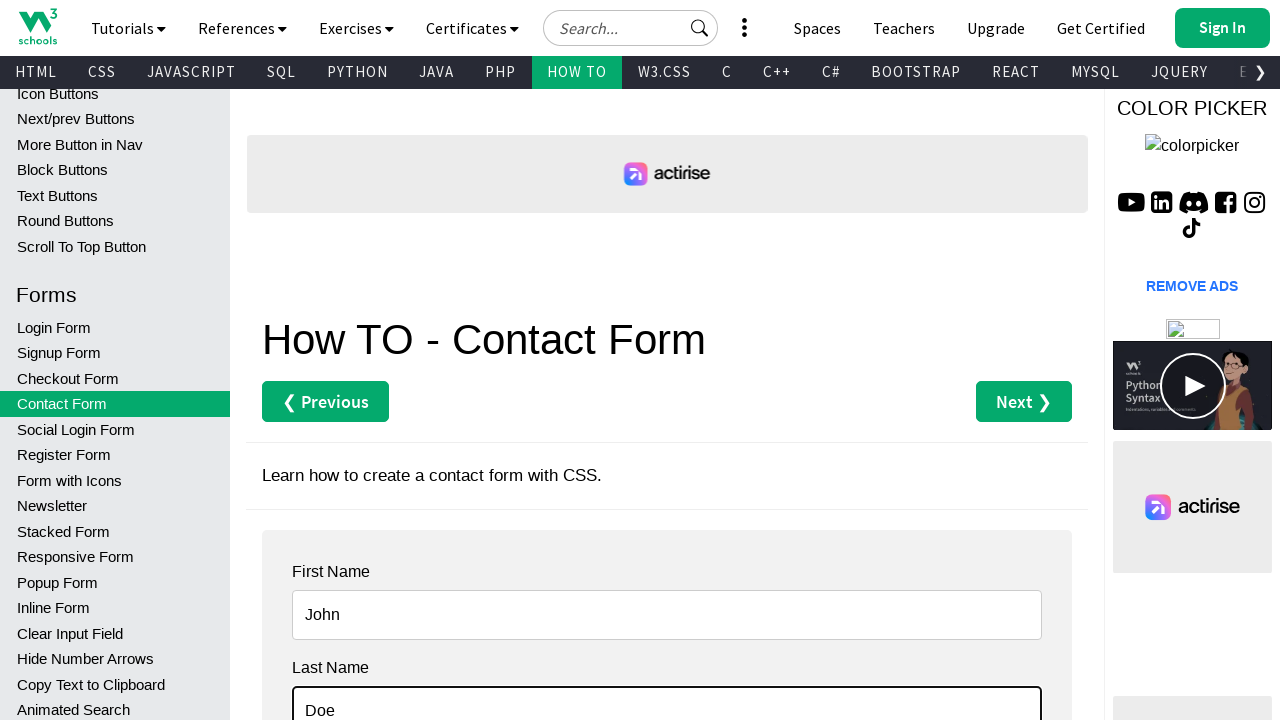

Selected Canada from country dropdown on #country
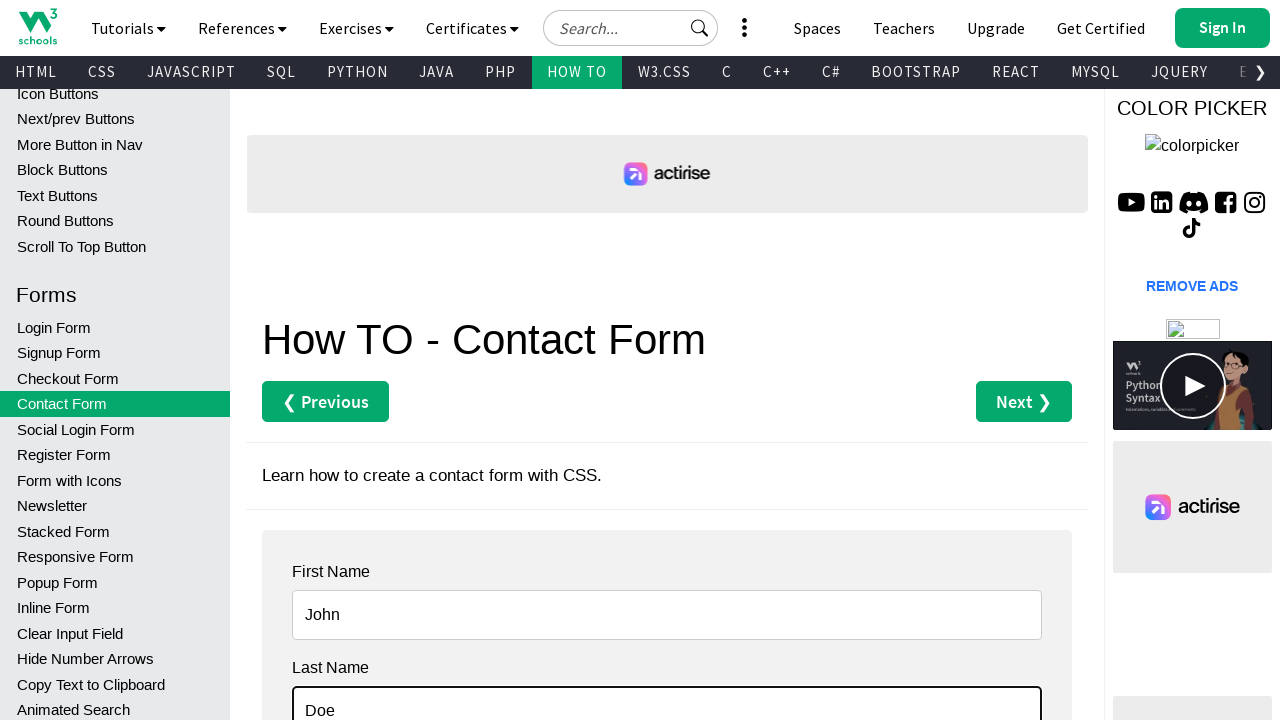

Filled message textarea with 'Test submission completed.' on .test textarea
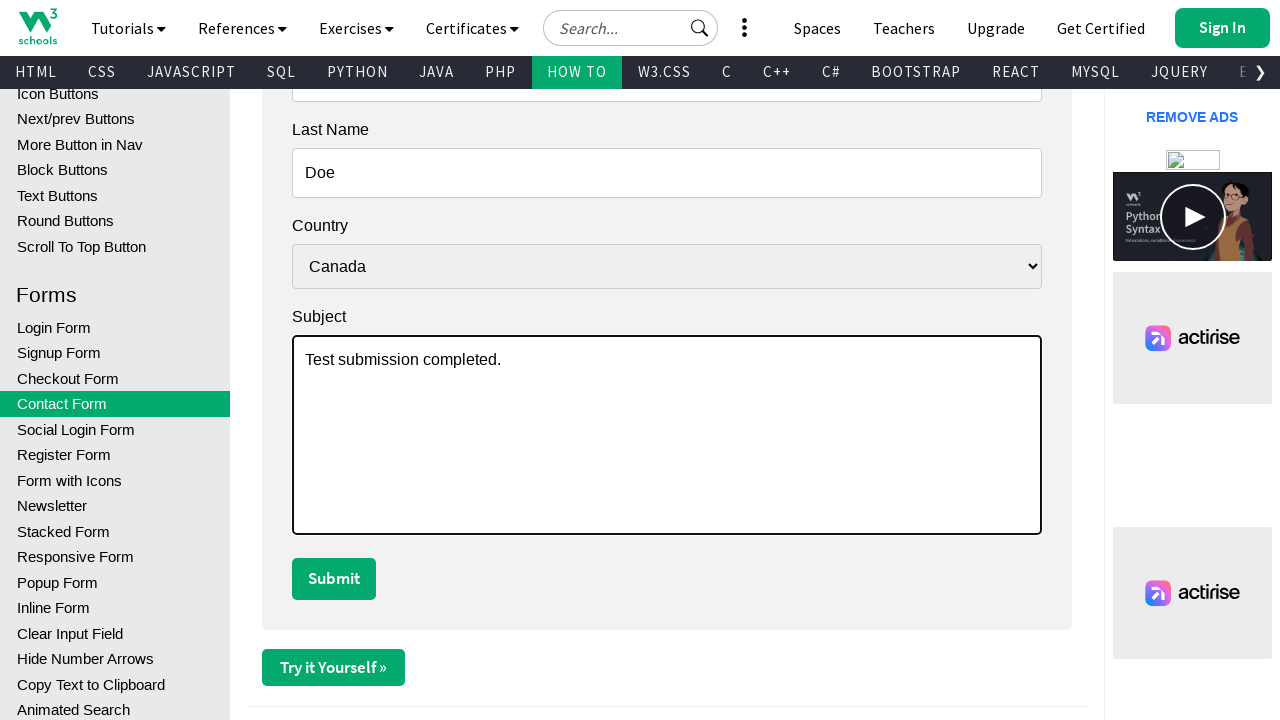

Clicked Submit button to submit contact form at (334, 579) on text="Submit"
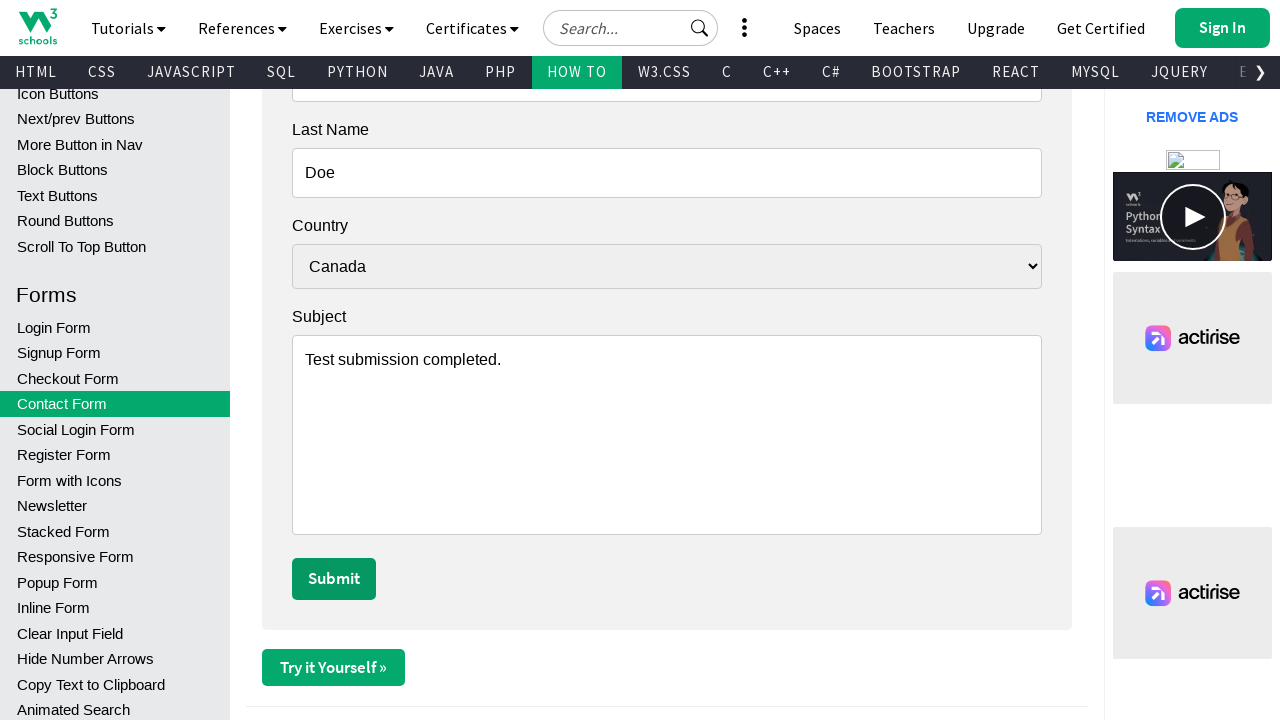

Waited 2 seconds for form submission to complete
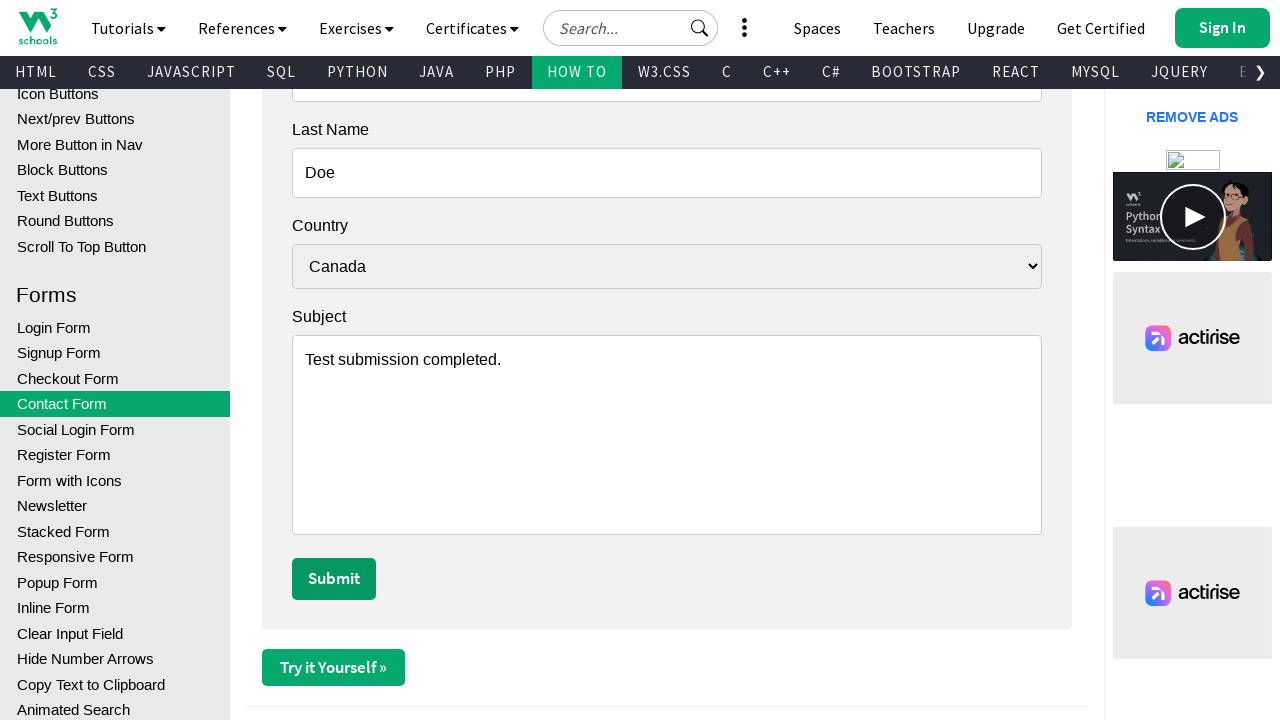

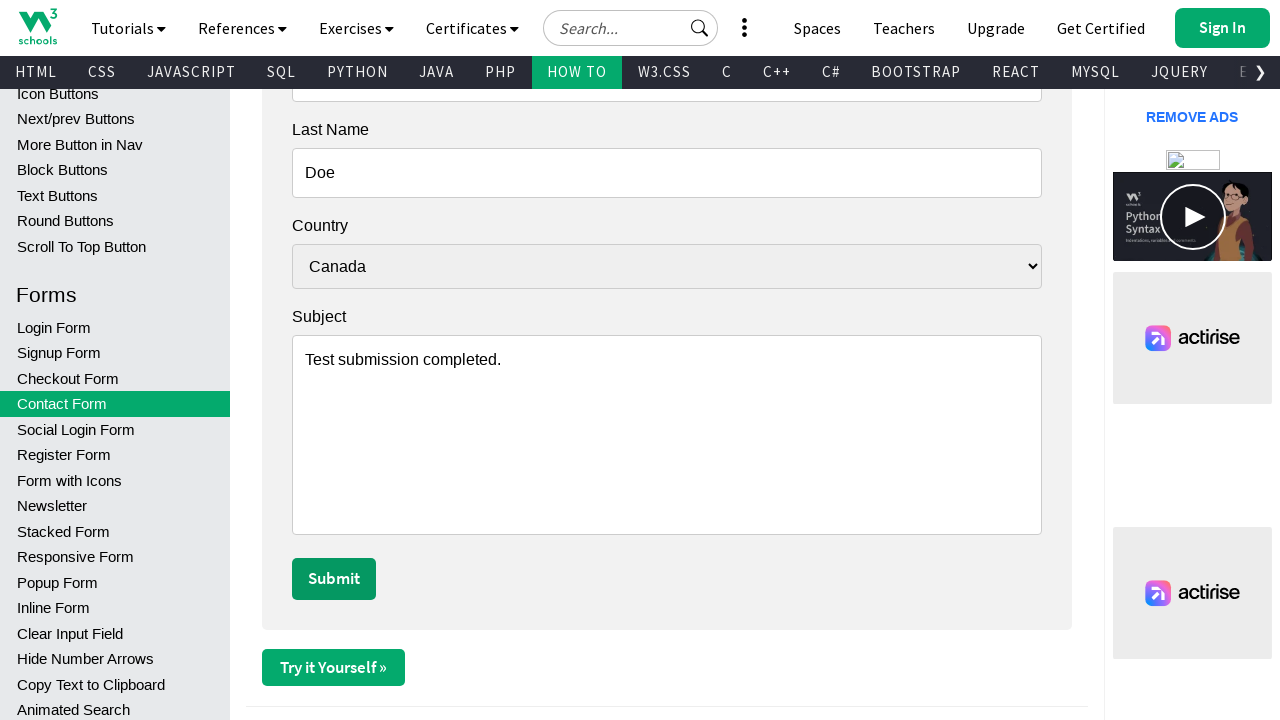